Tests dropdown menu selection by clicking dropdown link and selecting an option

Starting URL: https://the-internet.herokuapp.com

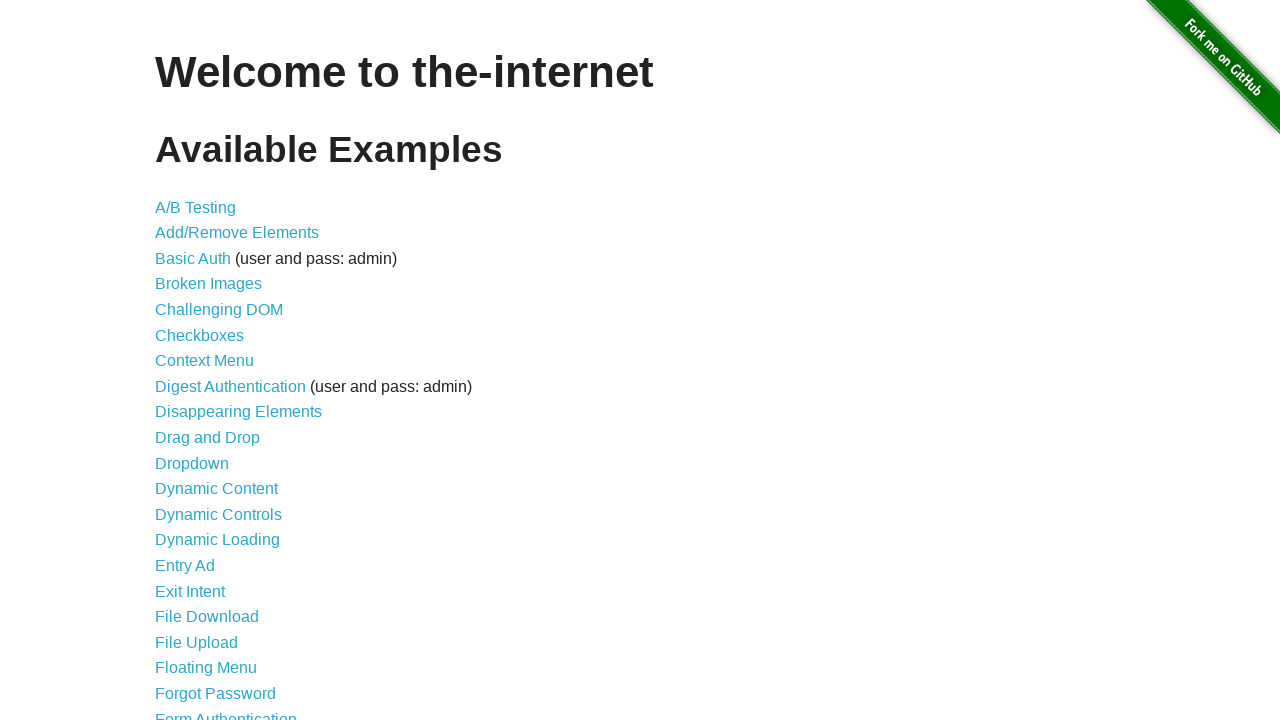

Page header loaded
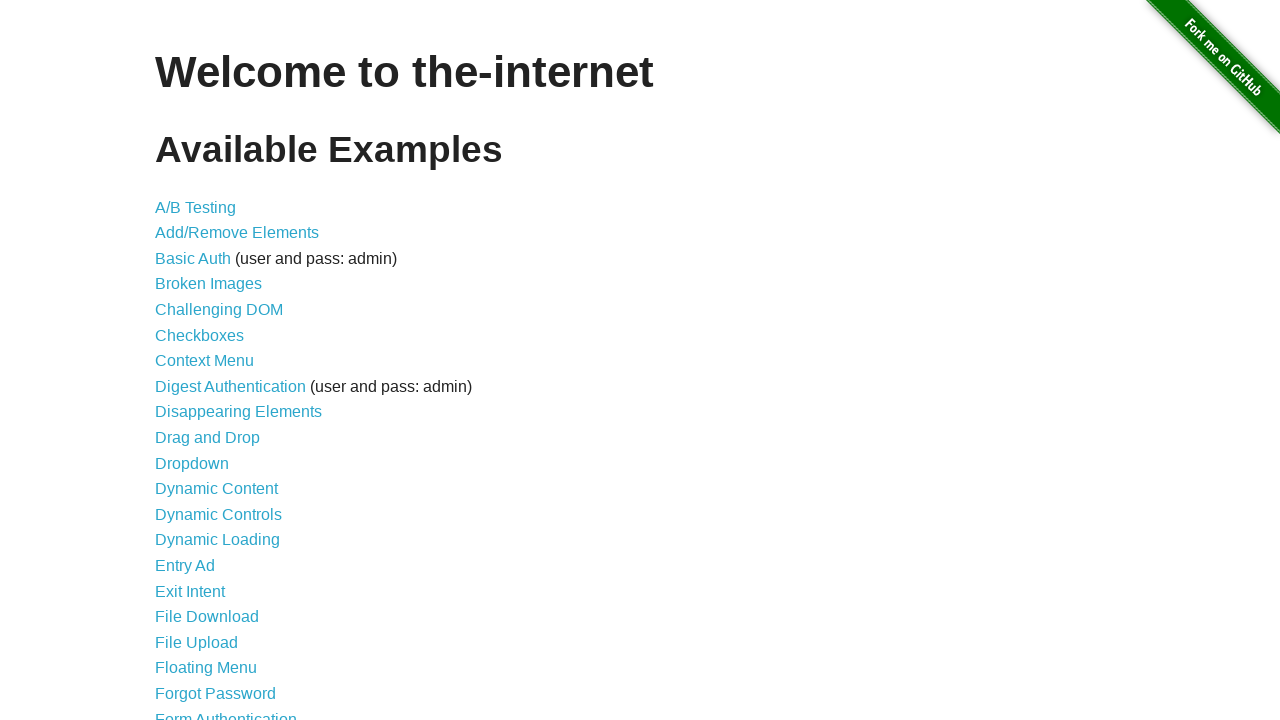

Clicked Dropdown menu link at (192, 463) on text=Dropdown
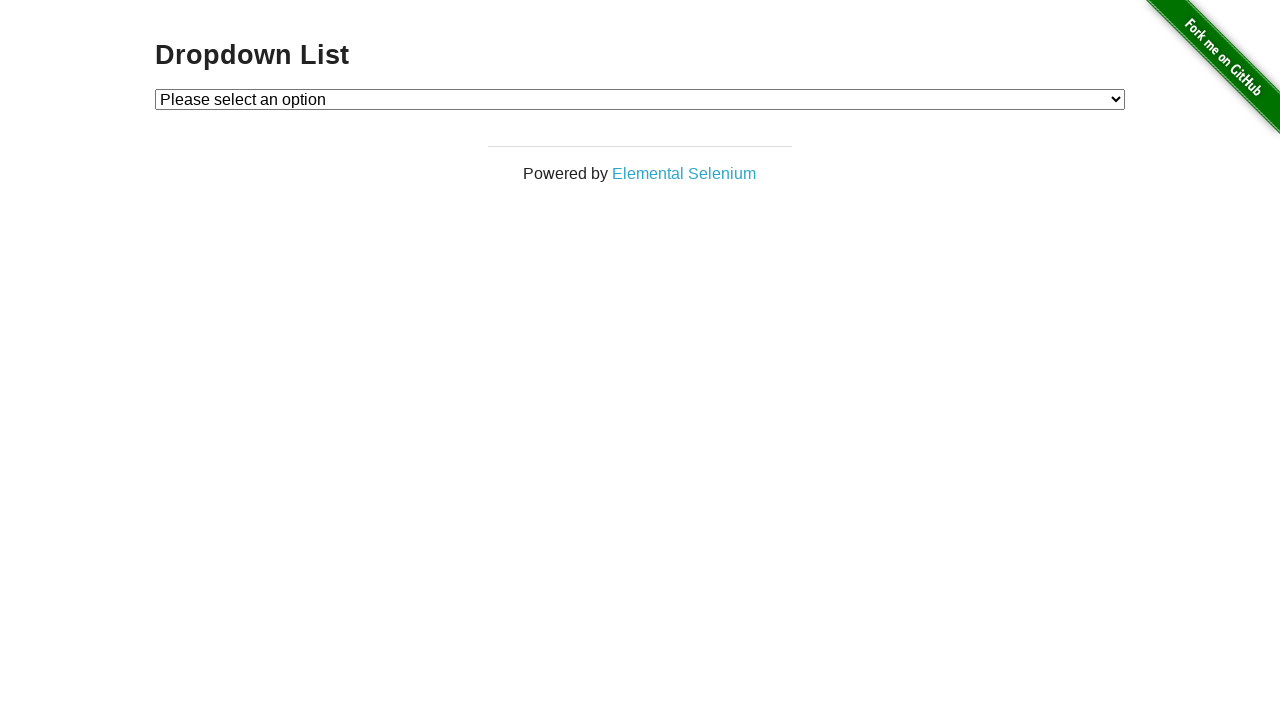

Selected Option 2 from dropdown menu on #dropdown
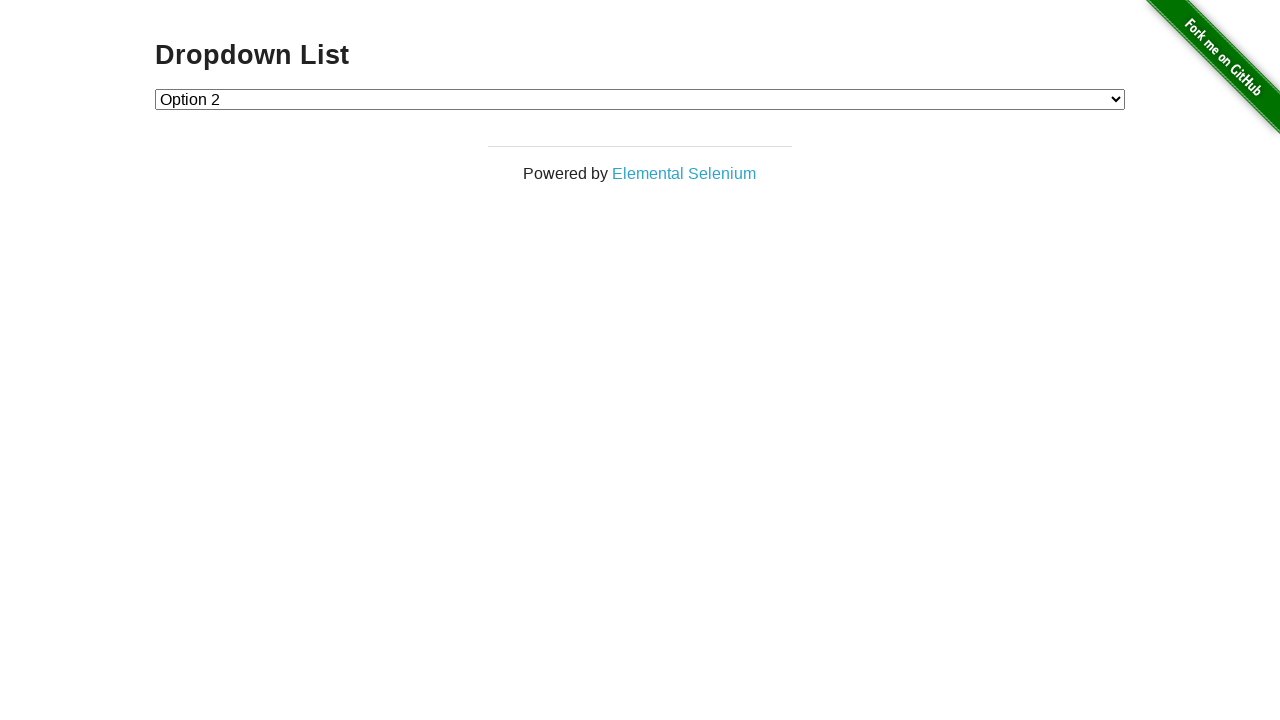

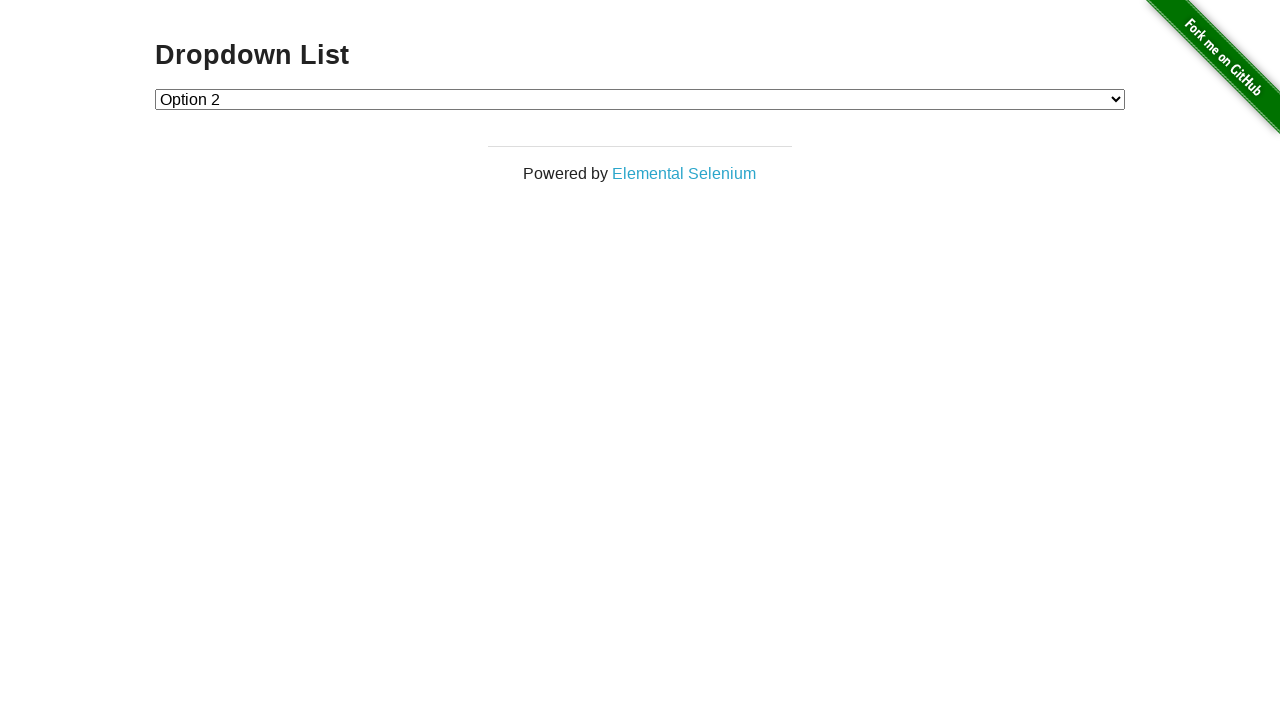